Tests an e-commerce shopping flow by searching for products containing "ber", adding all matching items to cart, proceeding to checkout, and applying a promo code

Starting URL: https://rahulshettyacademy.com/seleniumPractise/

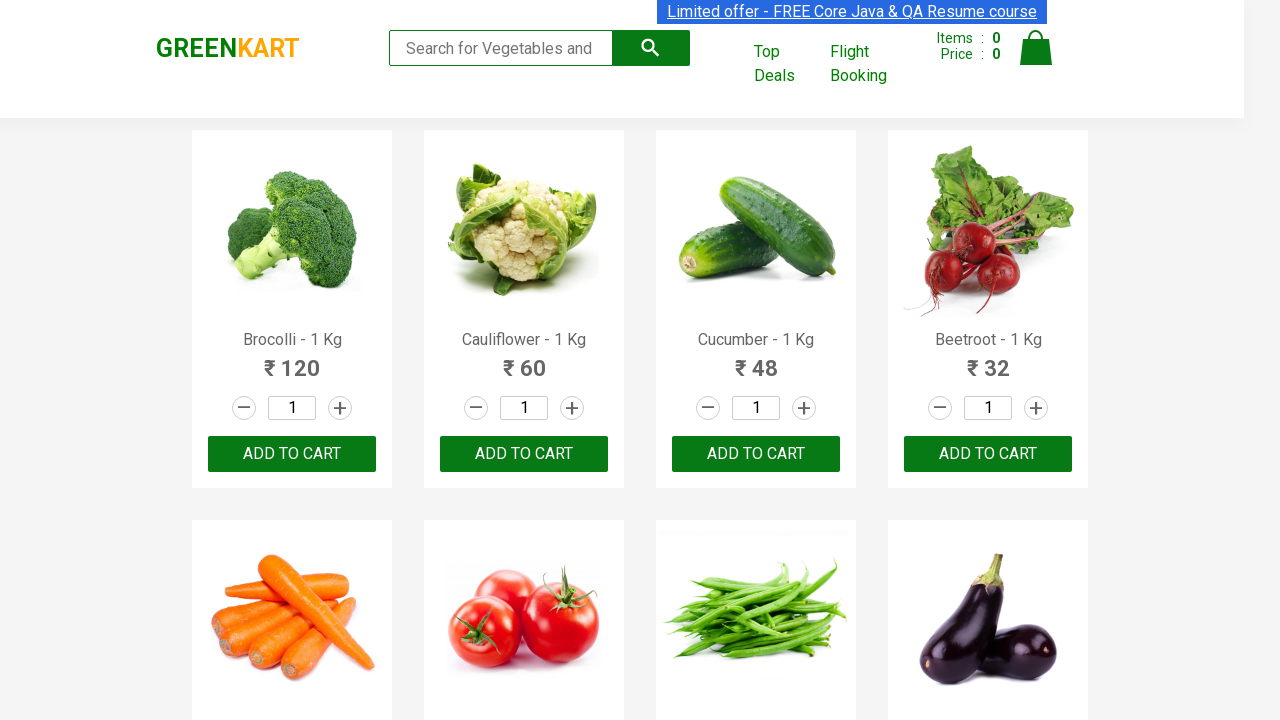

Filled search field with 'ber' to find products on input.search-keyword
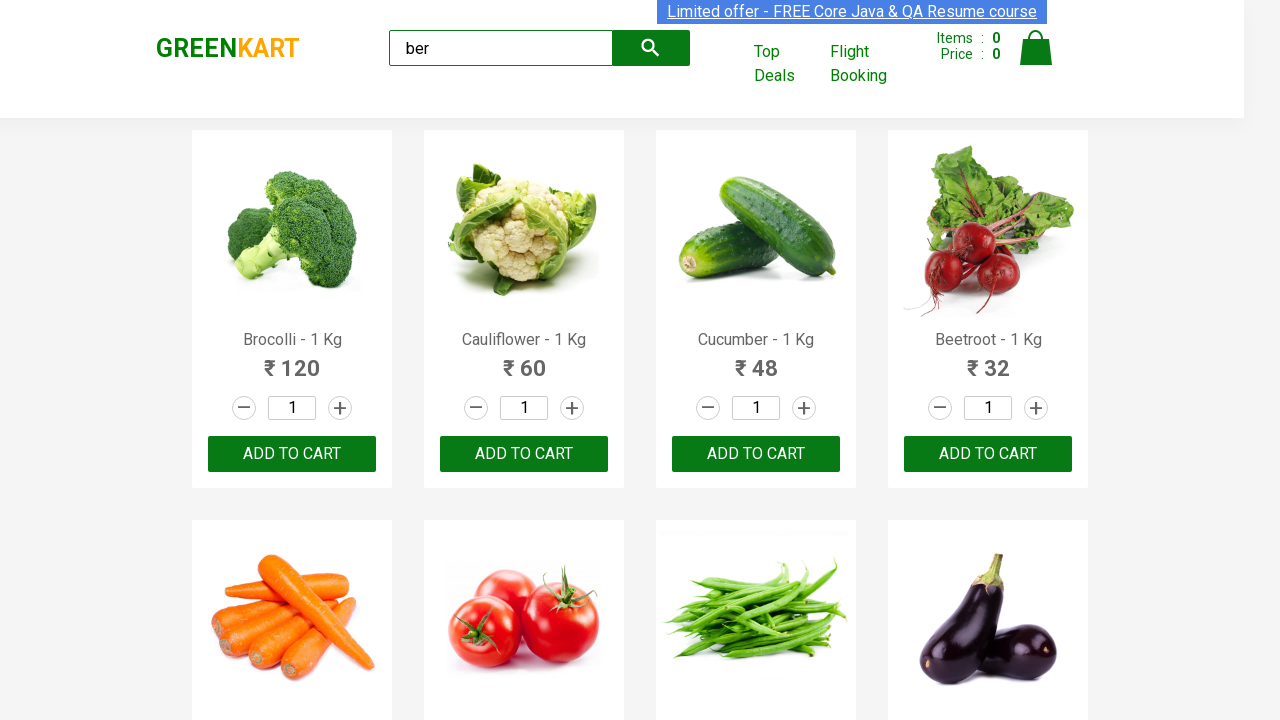

Waited 2 seconds for search results to load
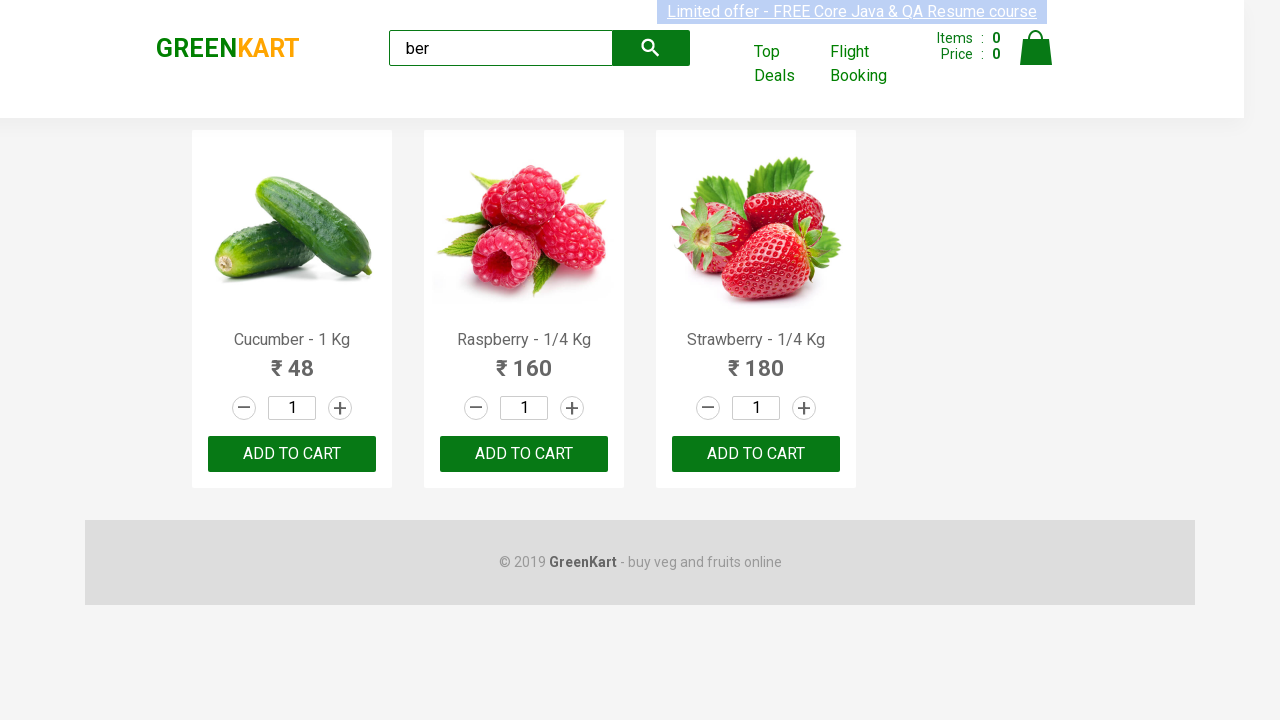

Located all product action buttons matching search results
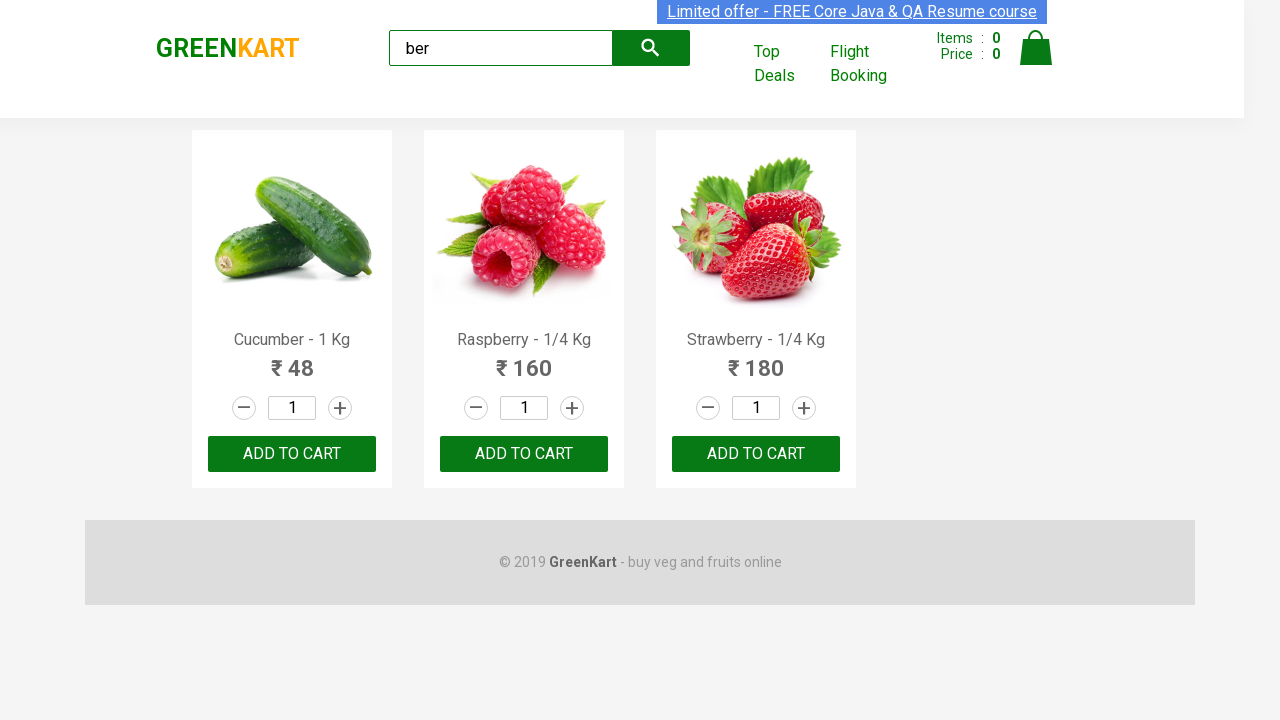

Clicked add to cart button for a product at (292, 454) on div.product-action button >> nth=0
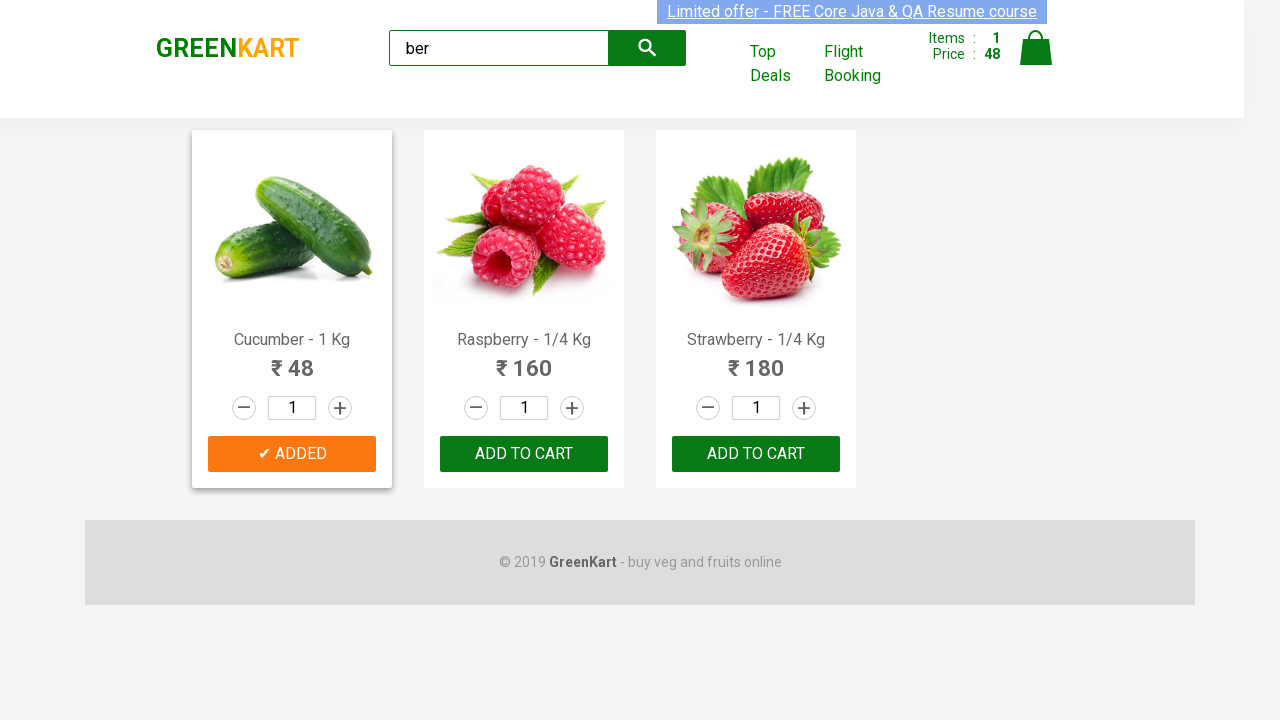

Clicked add to cart button for a product at (524, 454) on div.product-action button >> nth=1
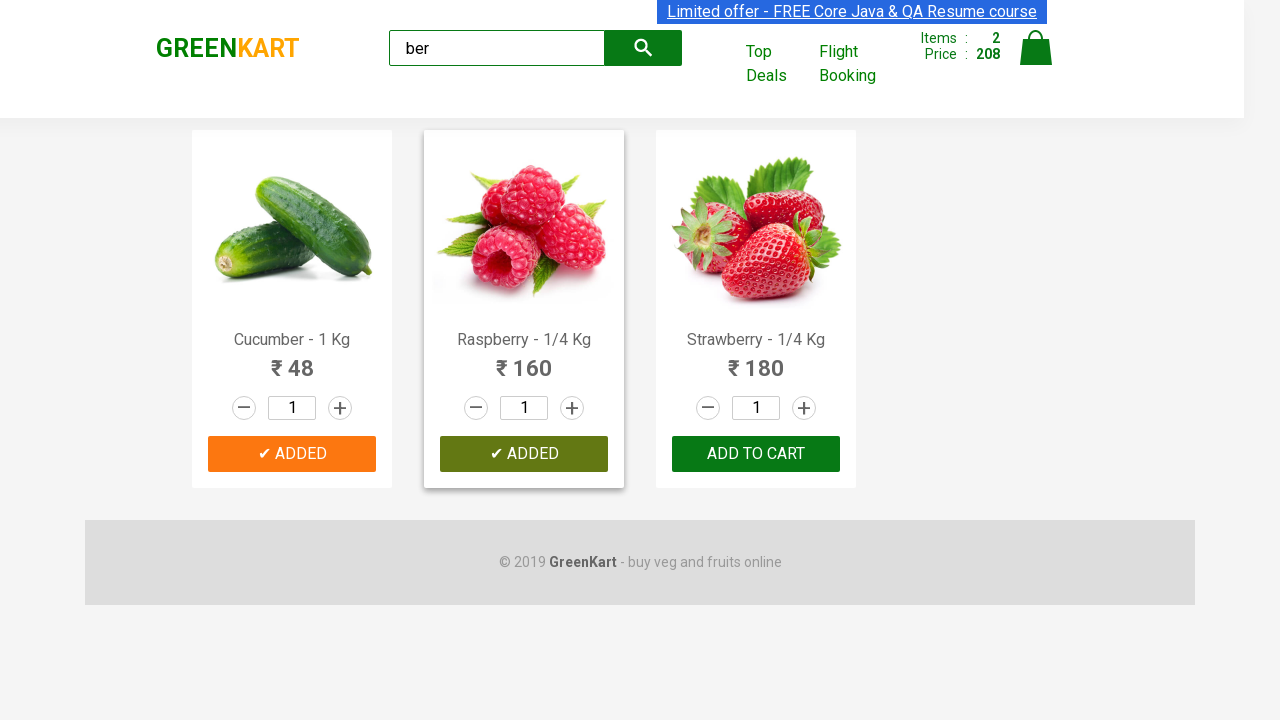

Clicked add to cart button for a product at (756, 454) on div.product-action button >> nth=2
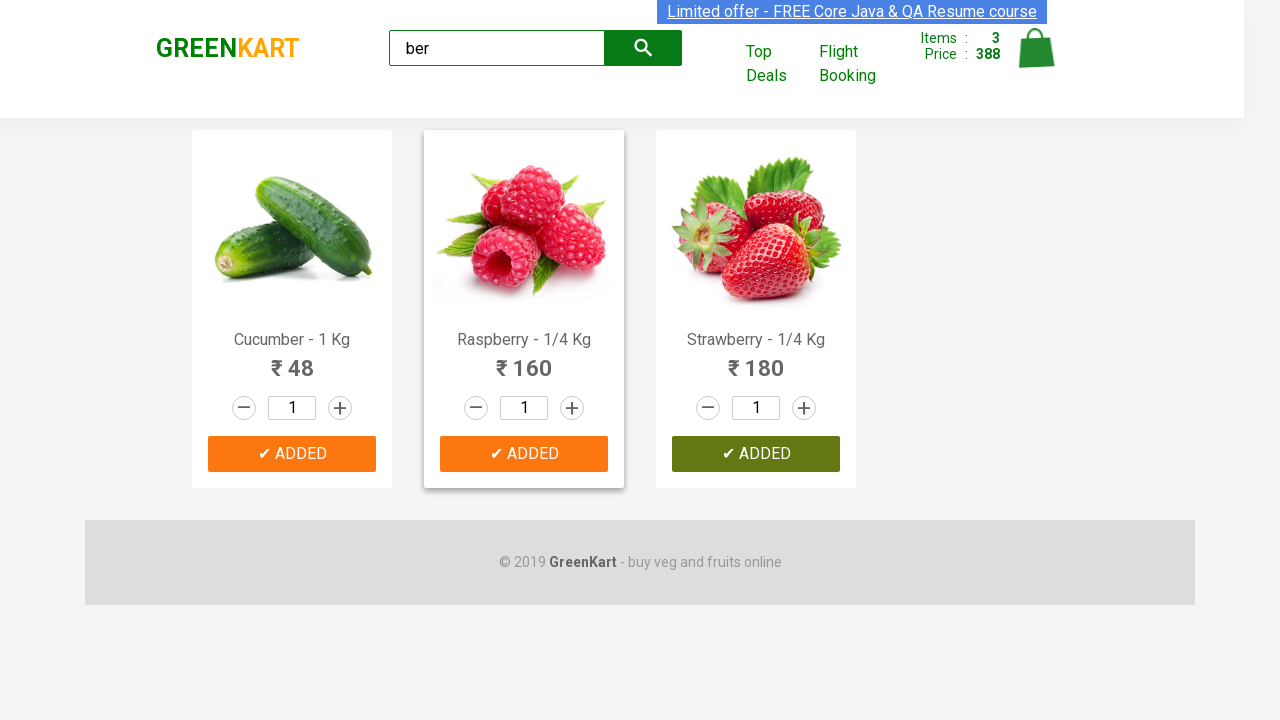

Clicked on cart icon to view shopping cart at (1036, 48) on a.cart-icon img
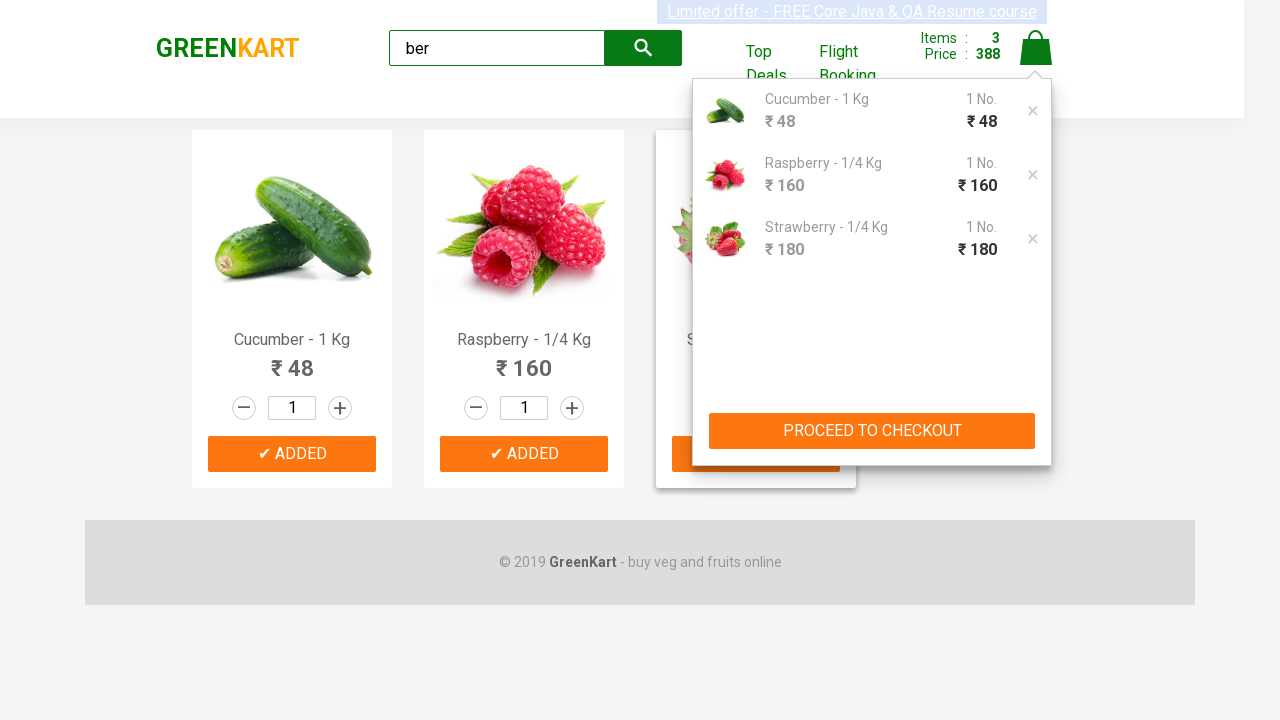

Clicked PROCEED TO CHECKOUT button at (872, 431) on button:text('PROCEED TO CHECKOUT')
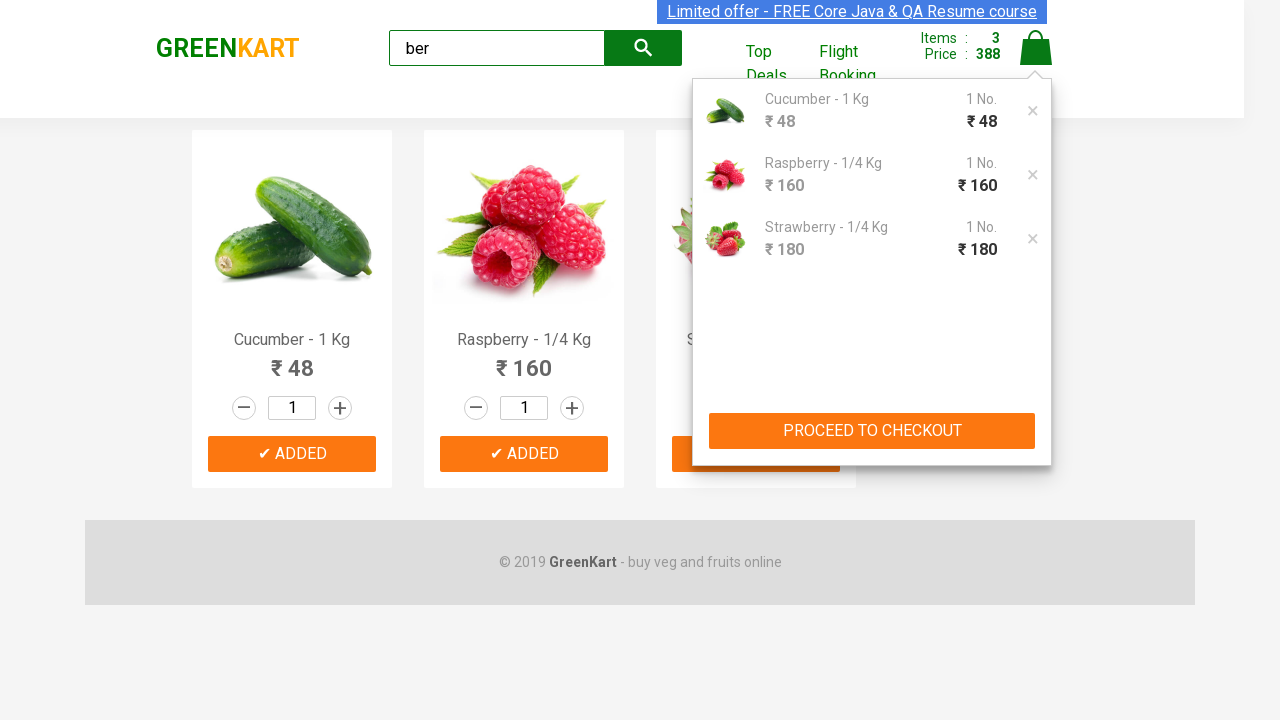

Entered promo code 'rahulshettyacademy' on input.promoCode
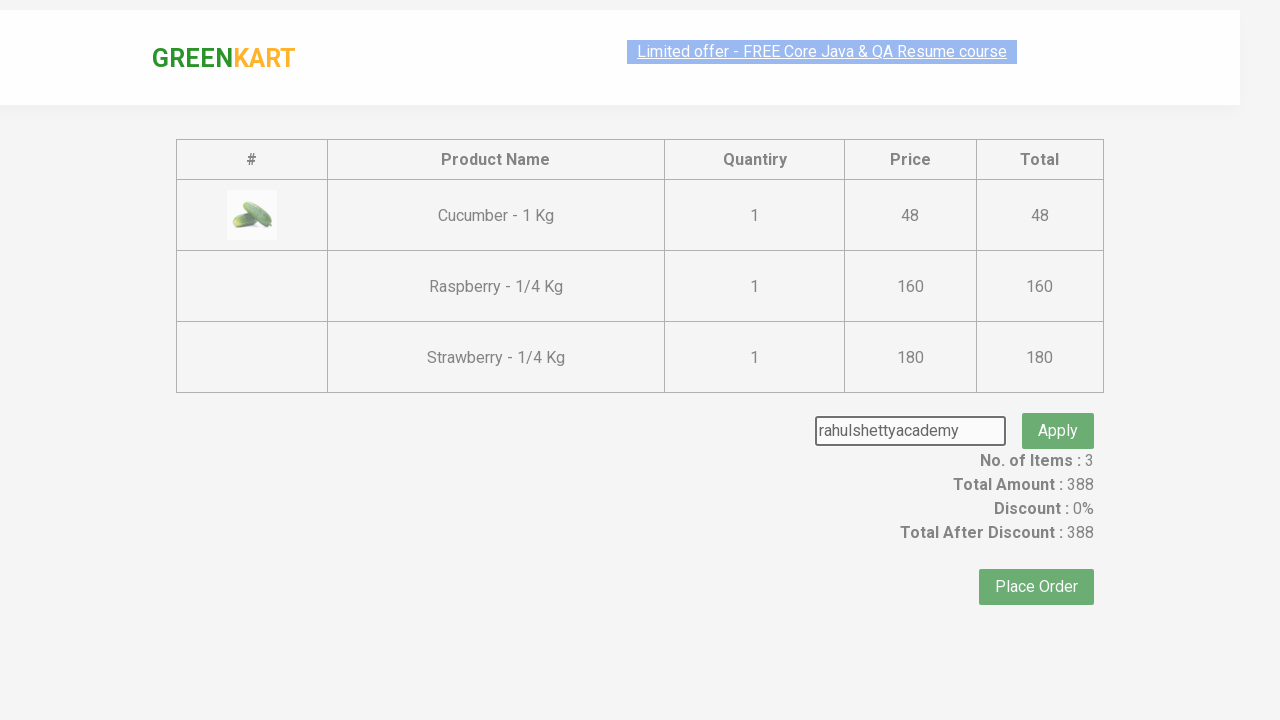

Clicked button to apply promo code at (1058, 406) on button.promoBtn
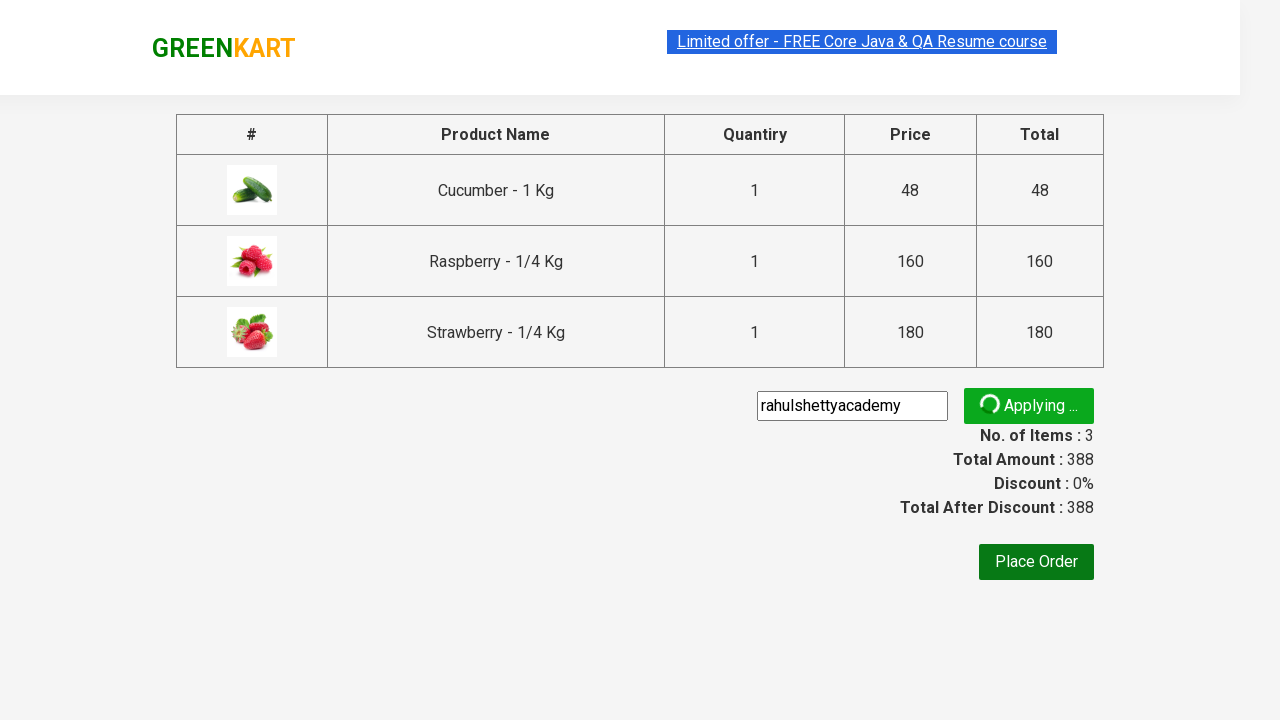

Promo confirmation message appeared
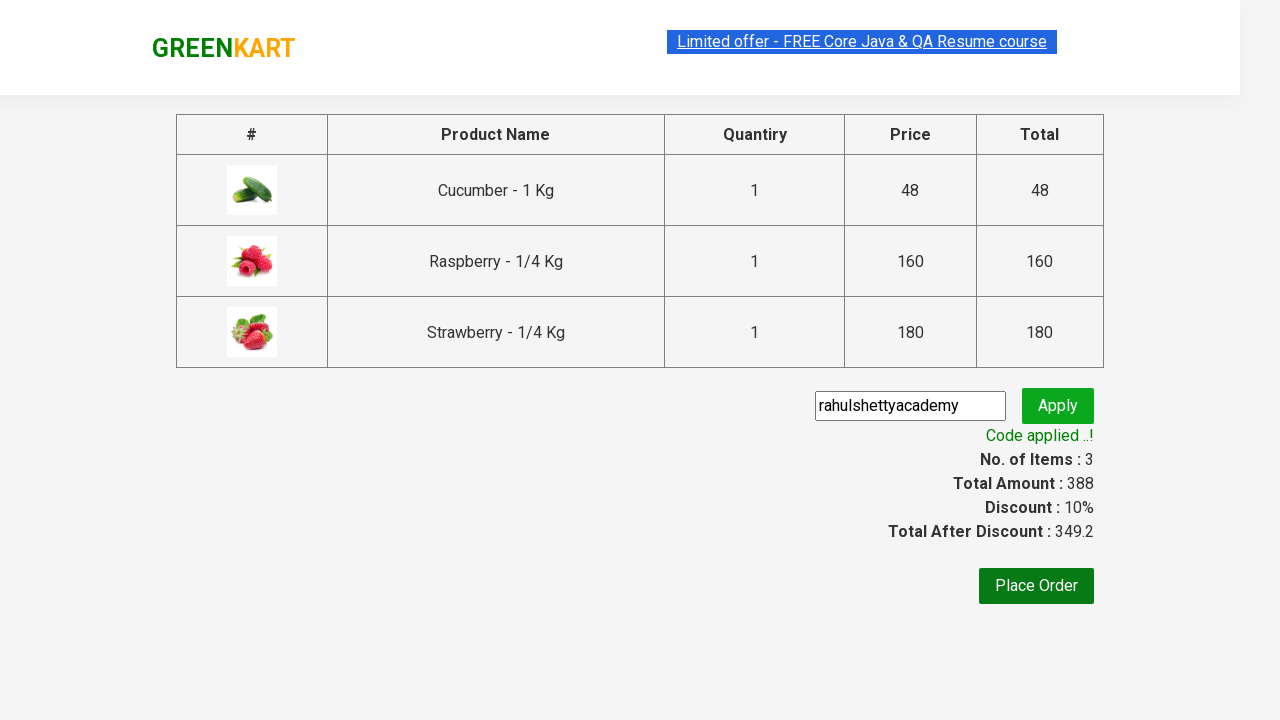

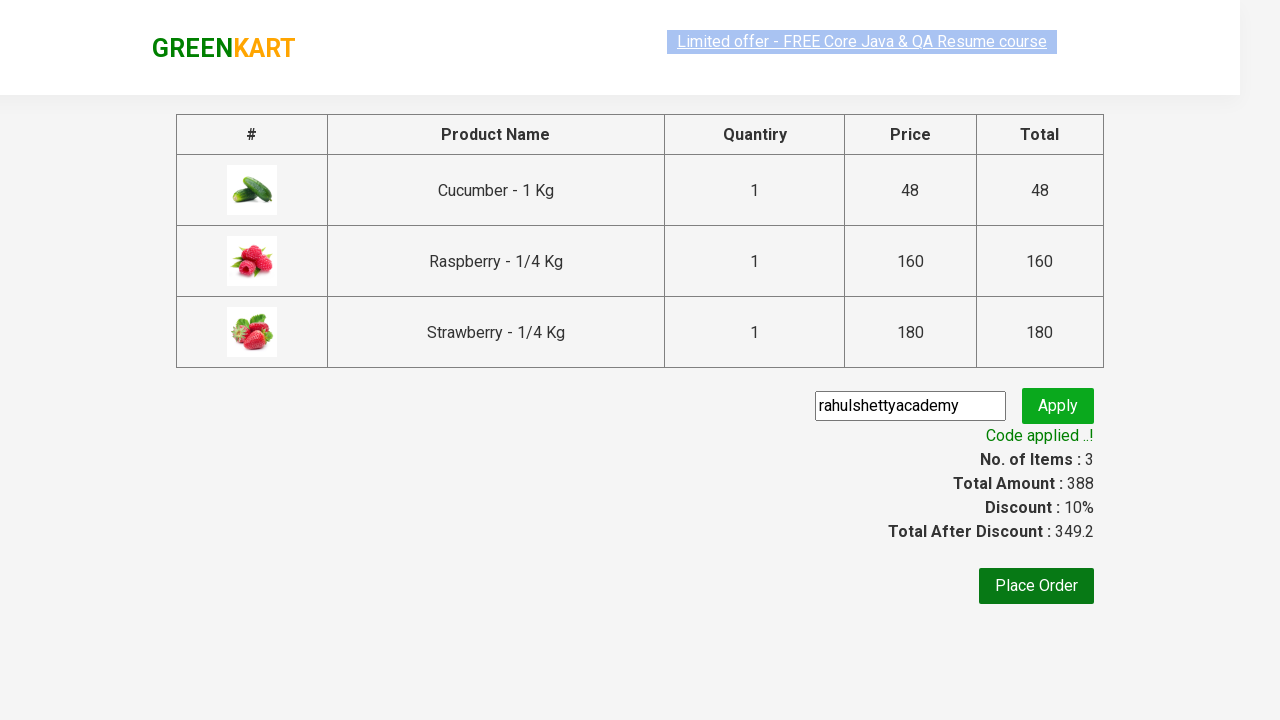